Tests iframe handling by switching to a frame using a WebElement locator and entering text into an input field inside the frame

Starting URL: https://demo.automationtesting.in/Frames.html

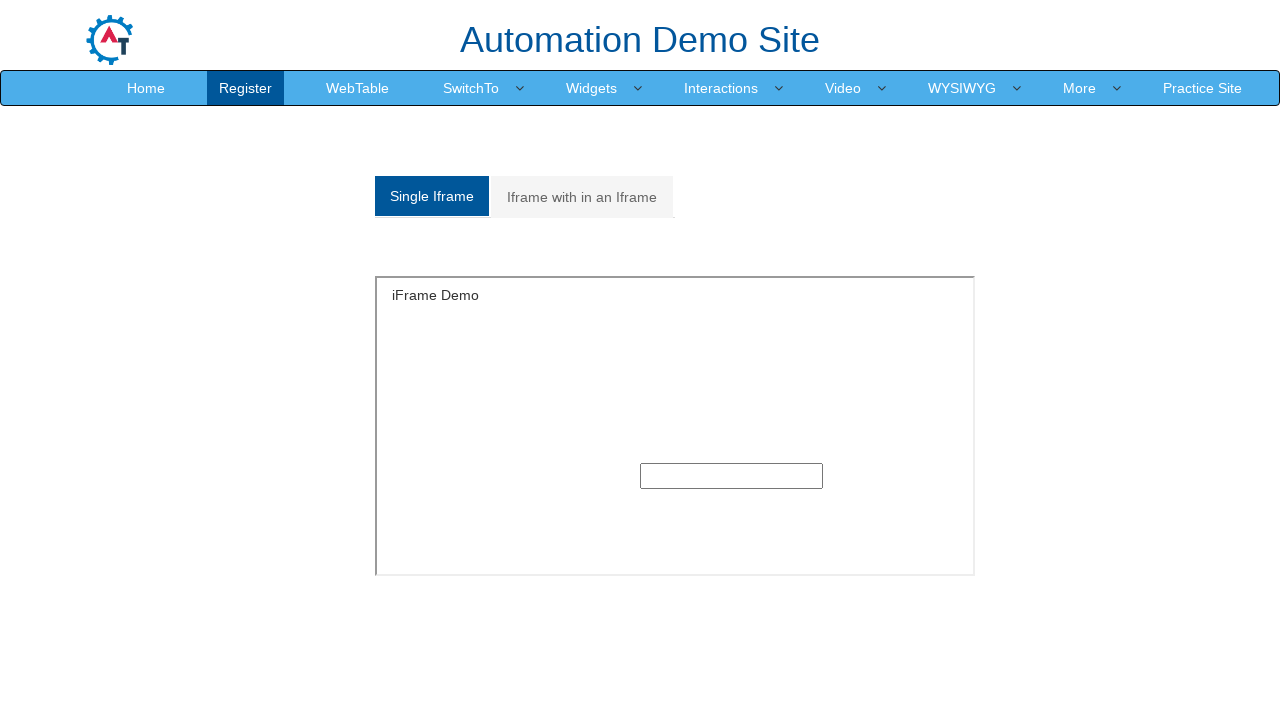

Located iframe with id 'singleframe'
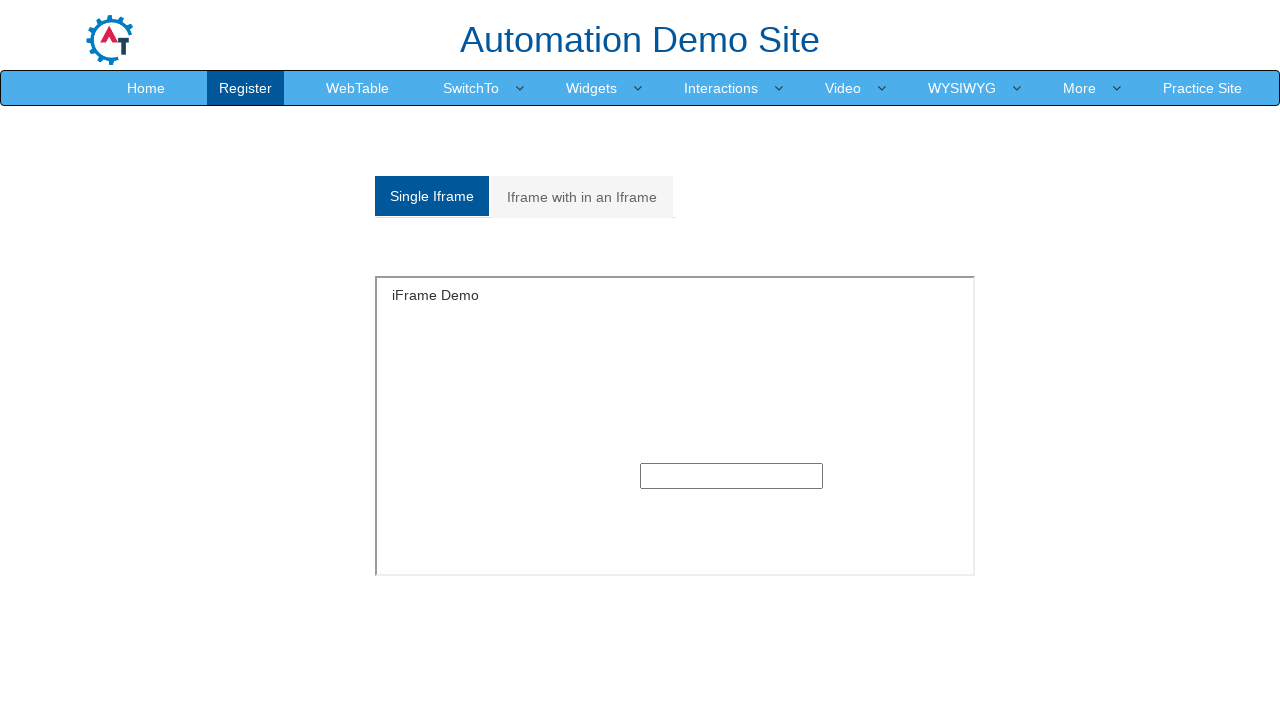

Entered 'Thank you' into text input field inside iframe on iframe#singleframe >> internal:control=enter-frame >> input[type='text']
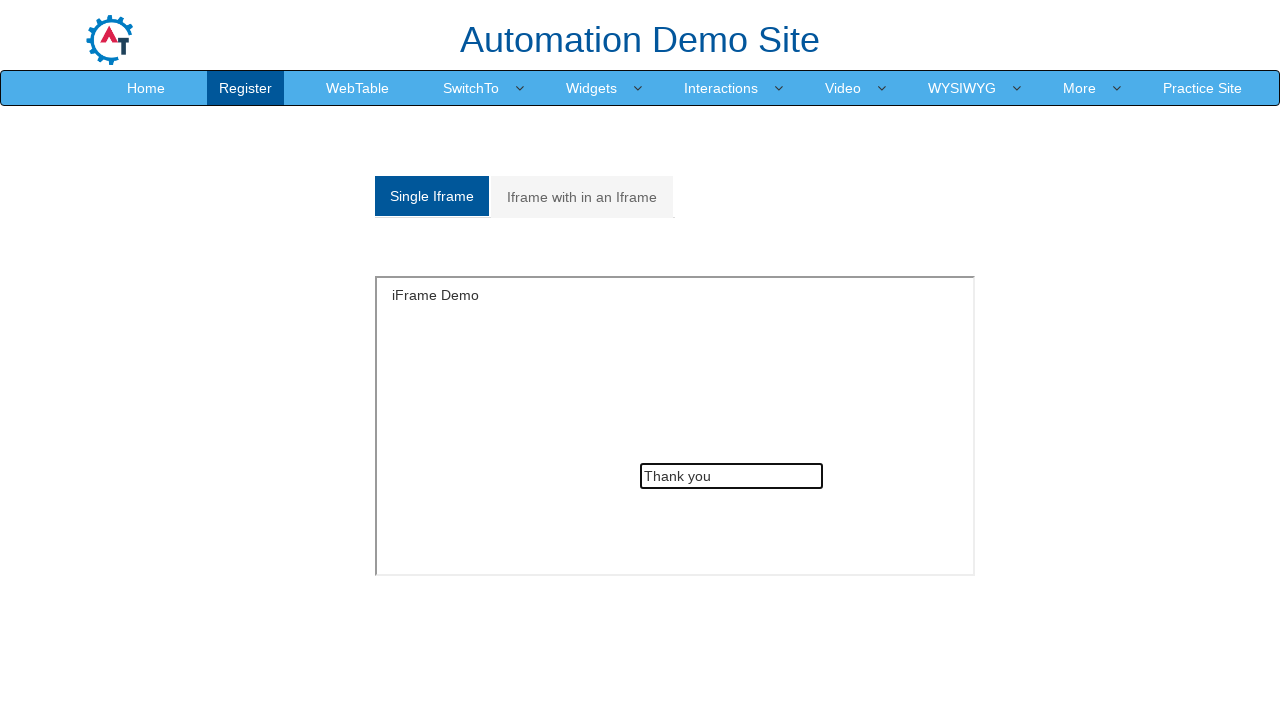

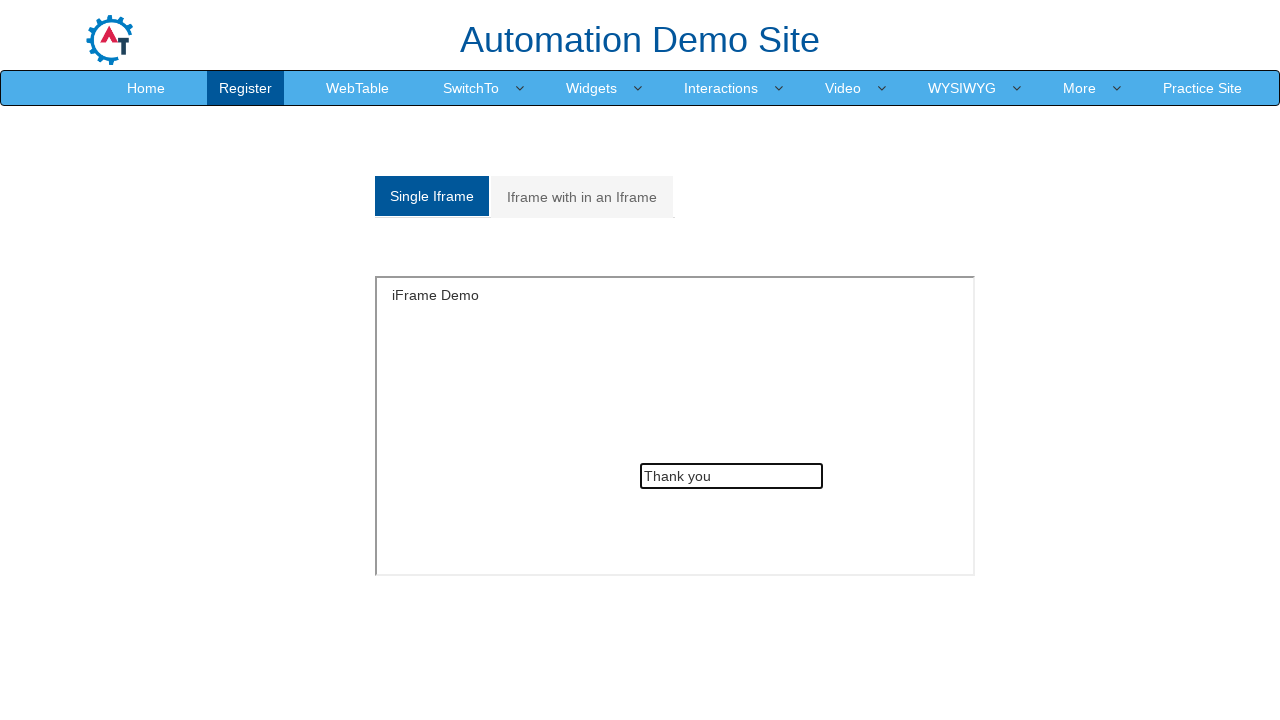